Tests nested frames by navigating to the Nested Frames page and switching through frame hierarchy to verify the middle frame content.

Starting URL: http://the-internet.herokuapp.com/frames

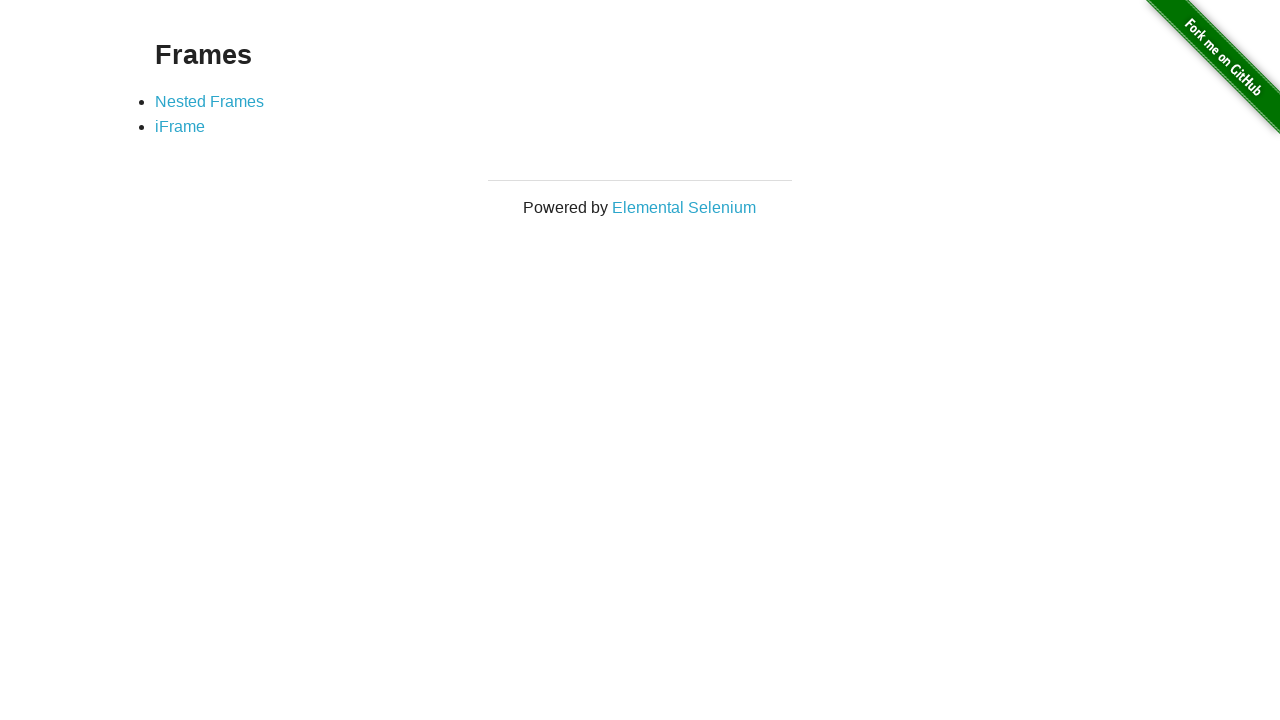

Clicked on Nested Frames link at (210, 101) on a:has-text('Nested Frames')
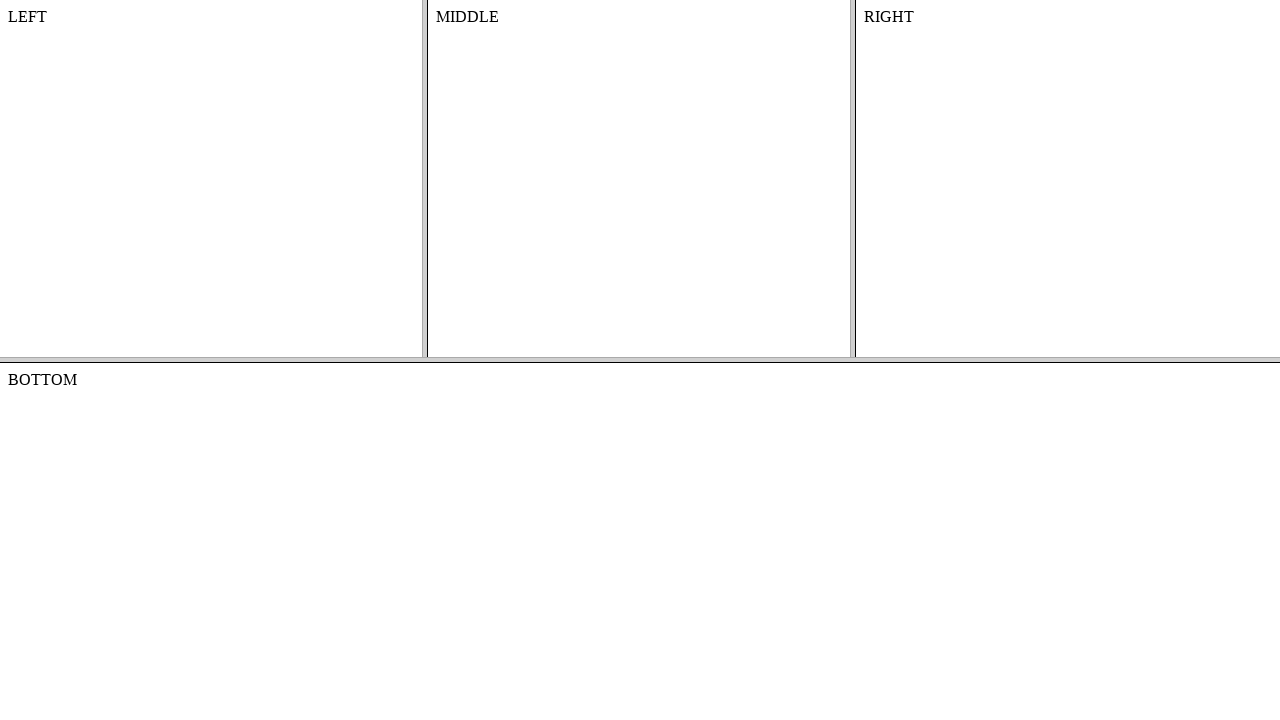

Located the top frame
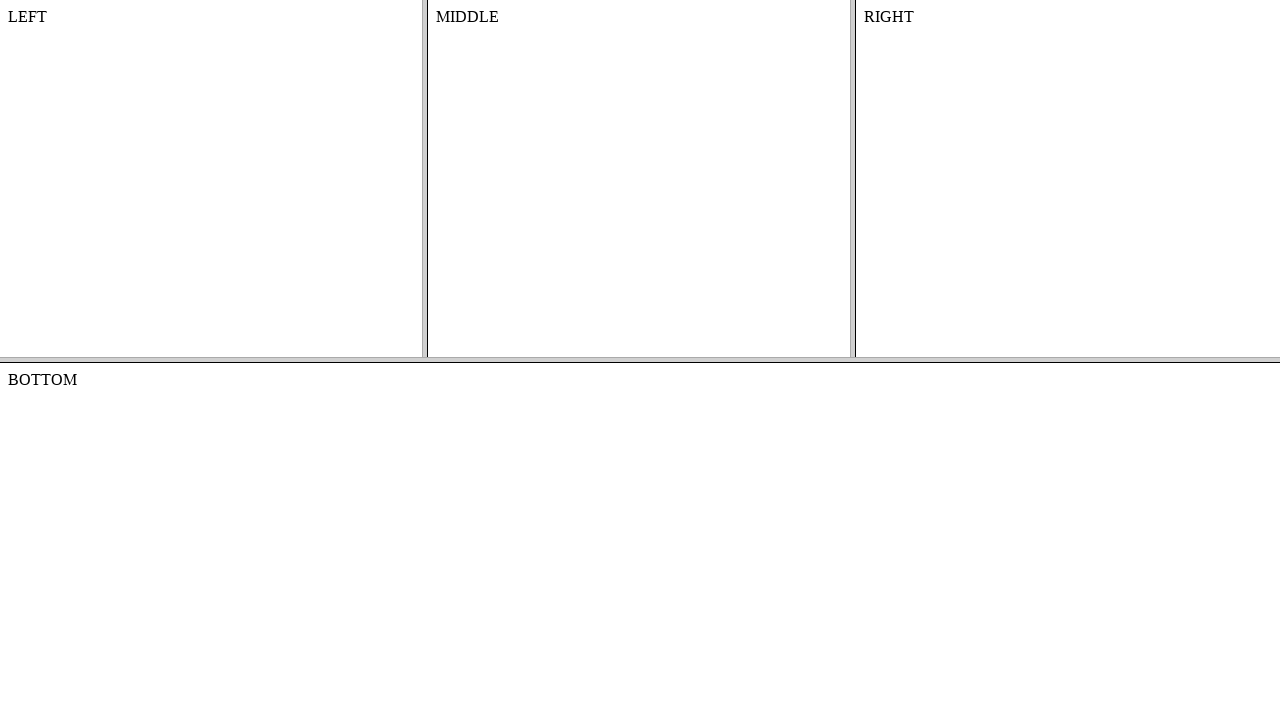

Located the middle frame nested within the top frame
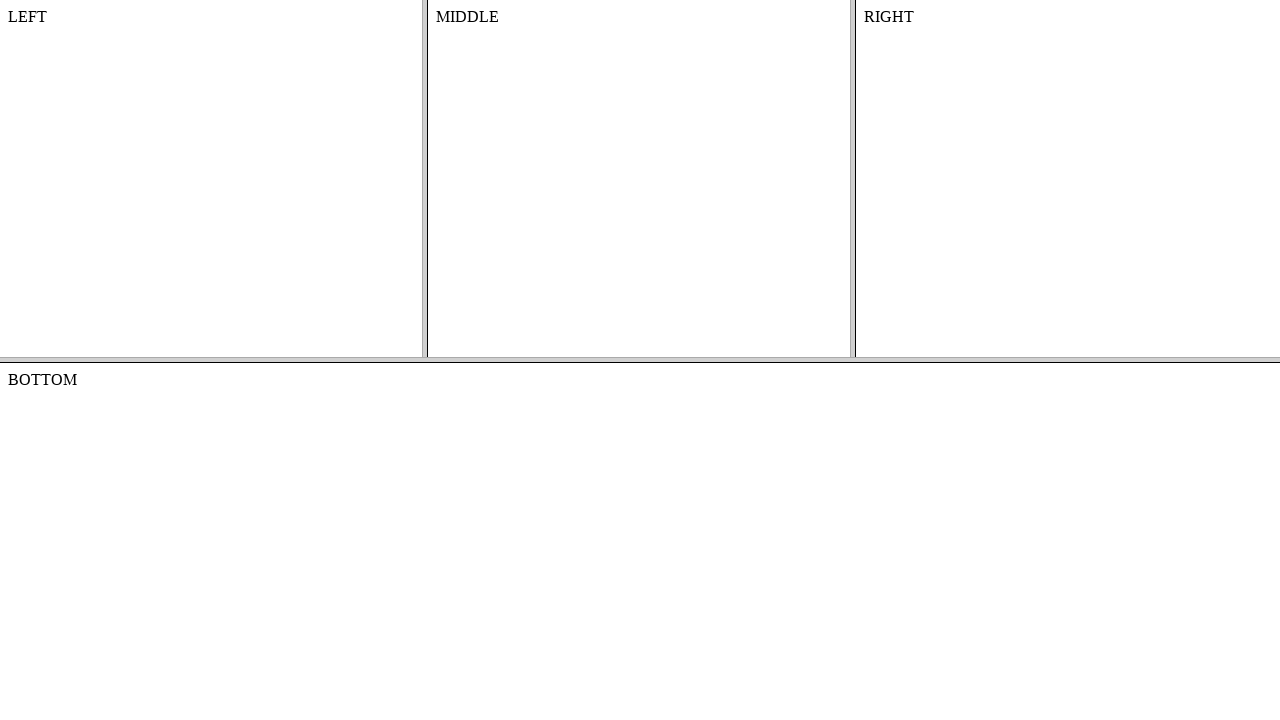

Verified middle frame content is 'MIDDLE'
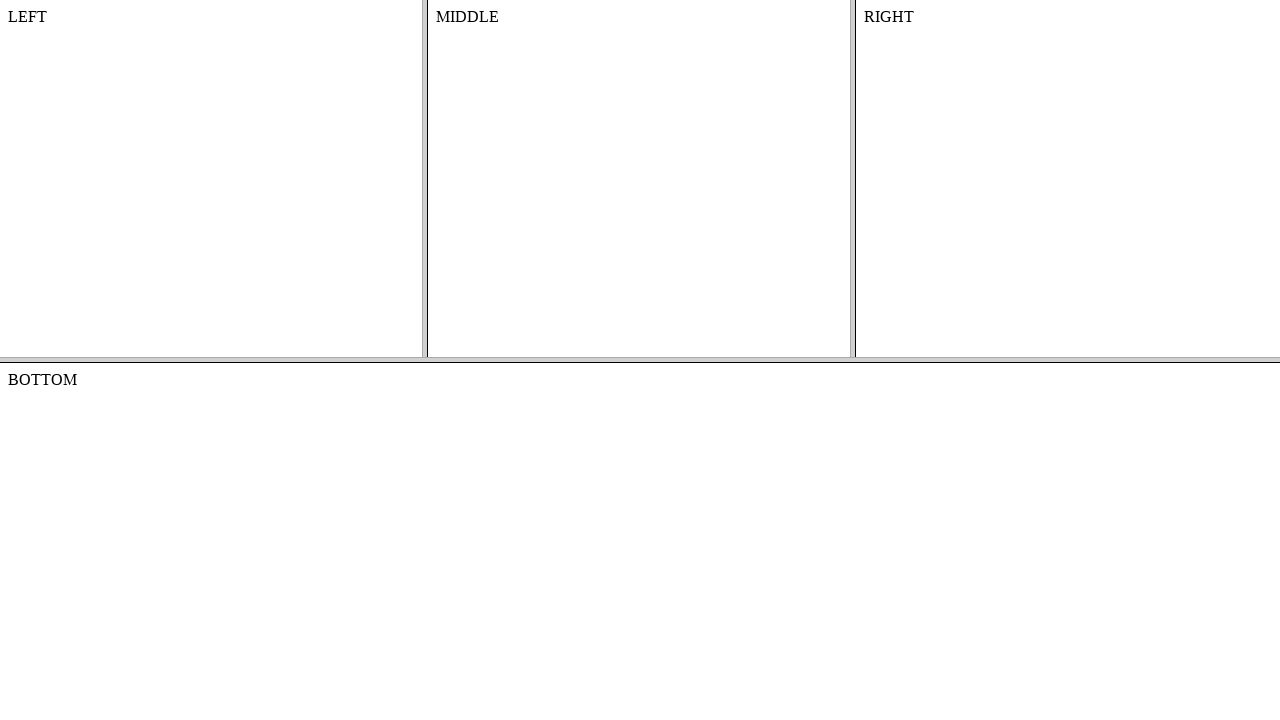

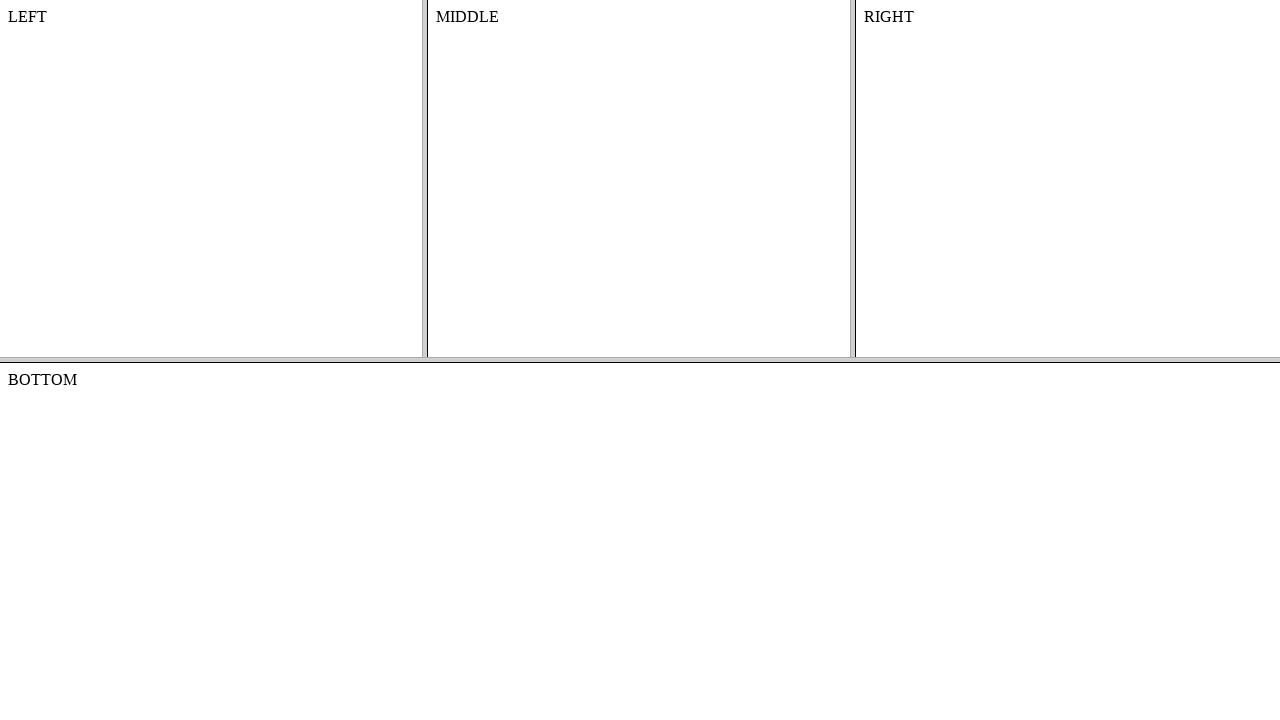